Tests form submission and verifies the filename field shows 'No Value' message when not provided.

Starting URL: http://www.eviltester.com/selenium/basic_html_form.html

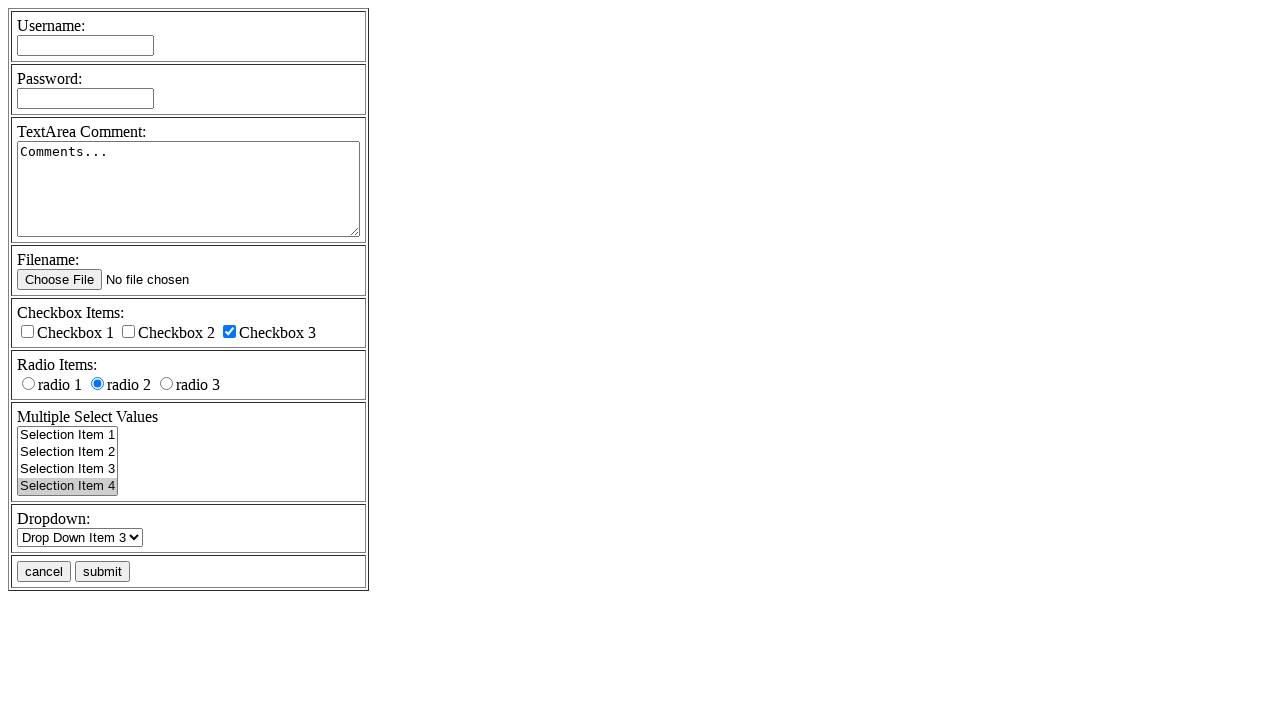

Filled username field with 'eviltester' on input[name='username']
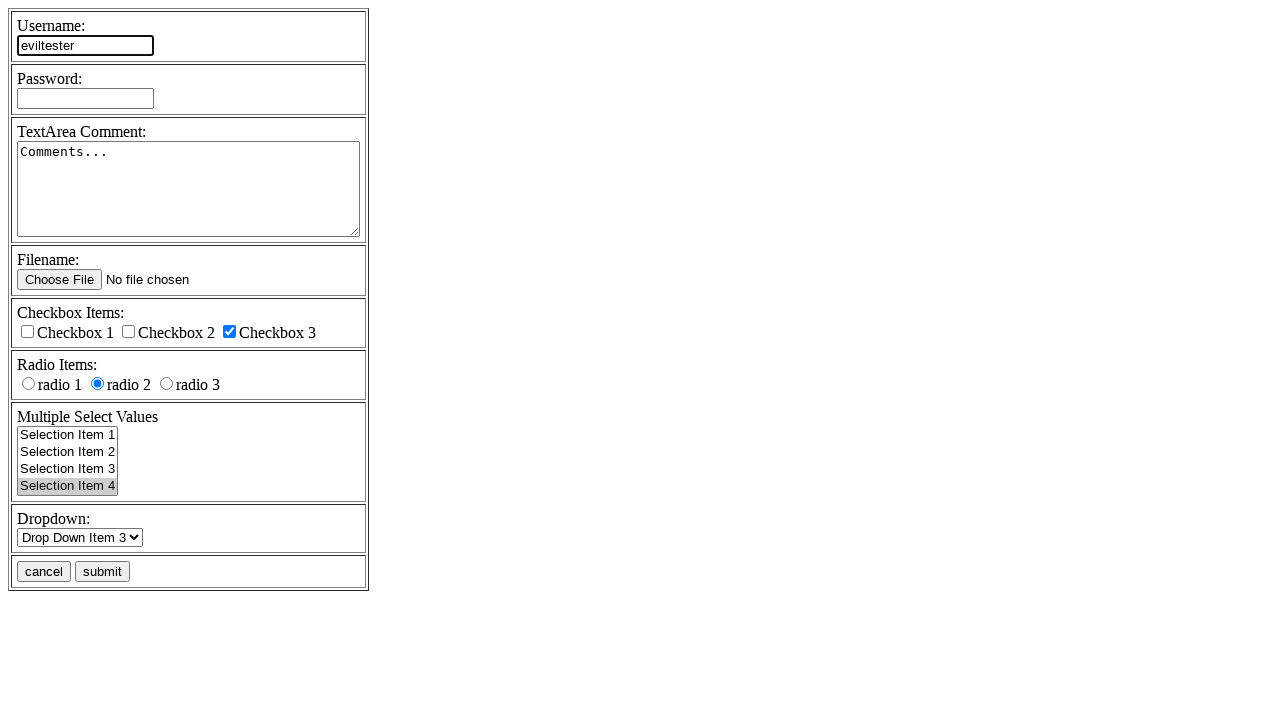

Filled password field with 'myPassword' on input[name='password']
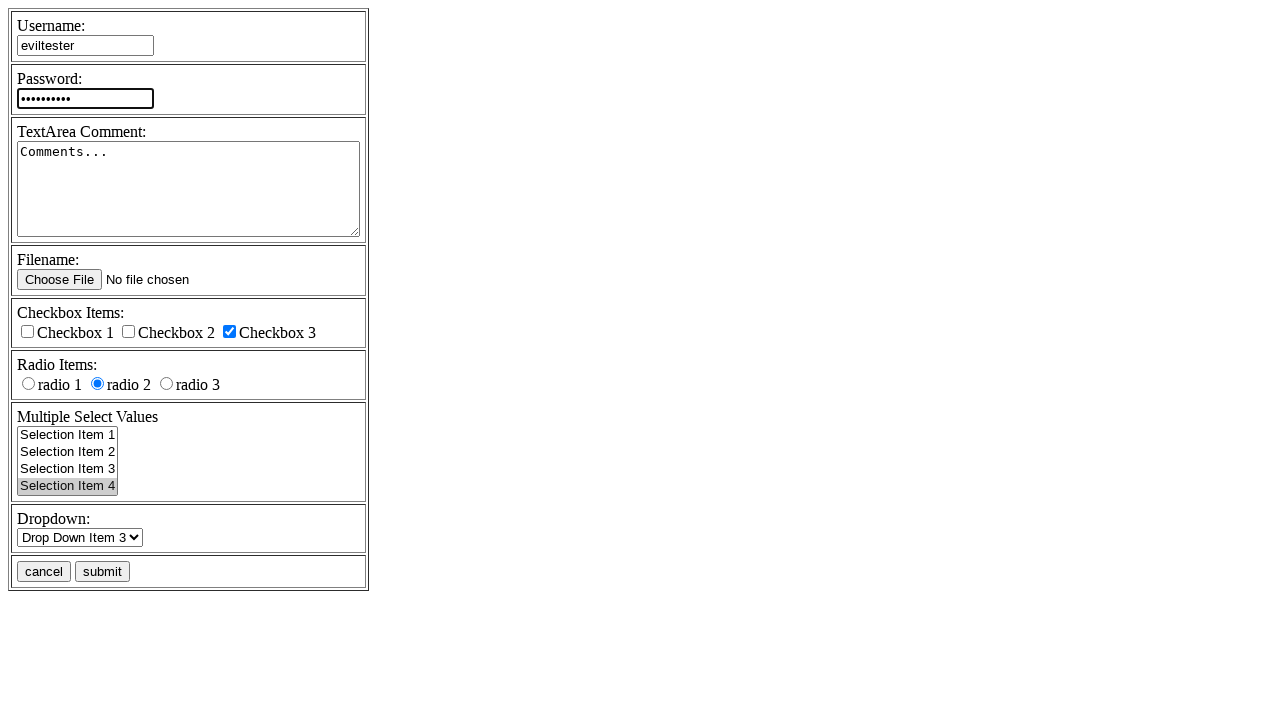

Clicked submit button to submit form at (102, 572) on input[name='submitbutton'][value='submit']
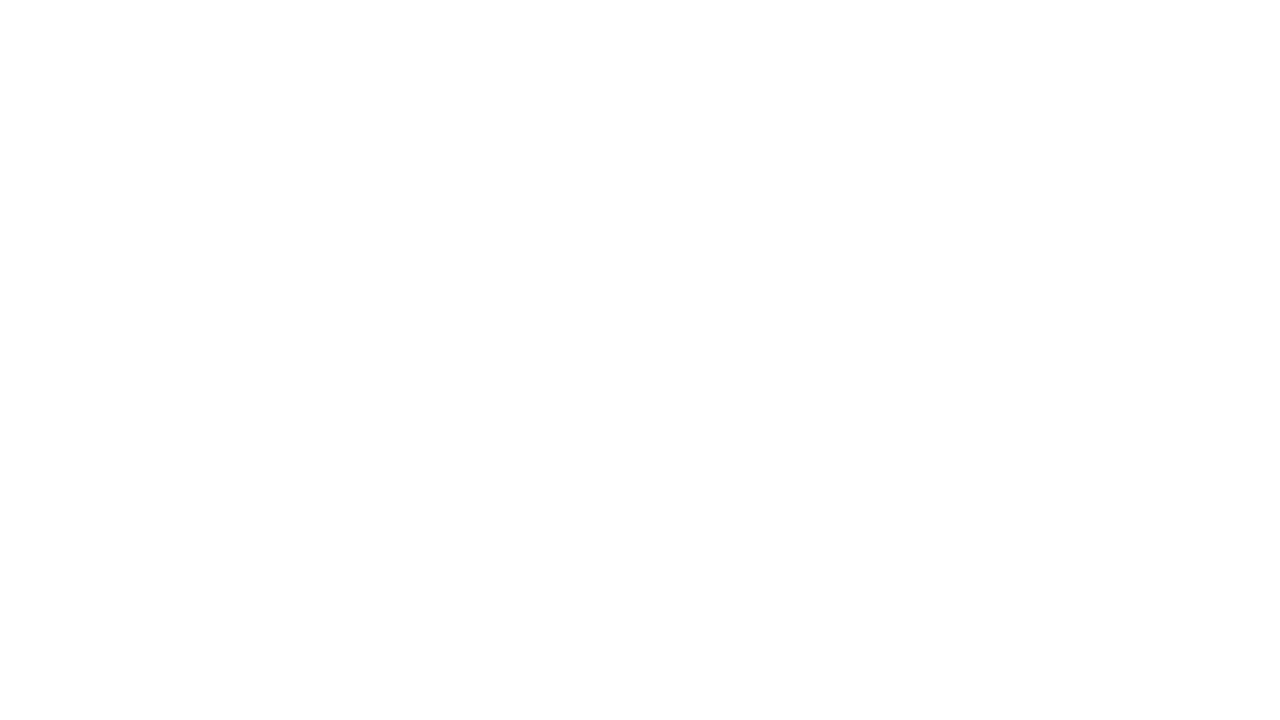

Form submitted and results page loaded - filename field shows 'No Value' when not provided
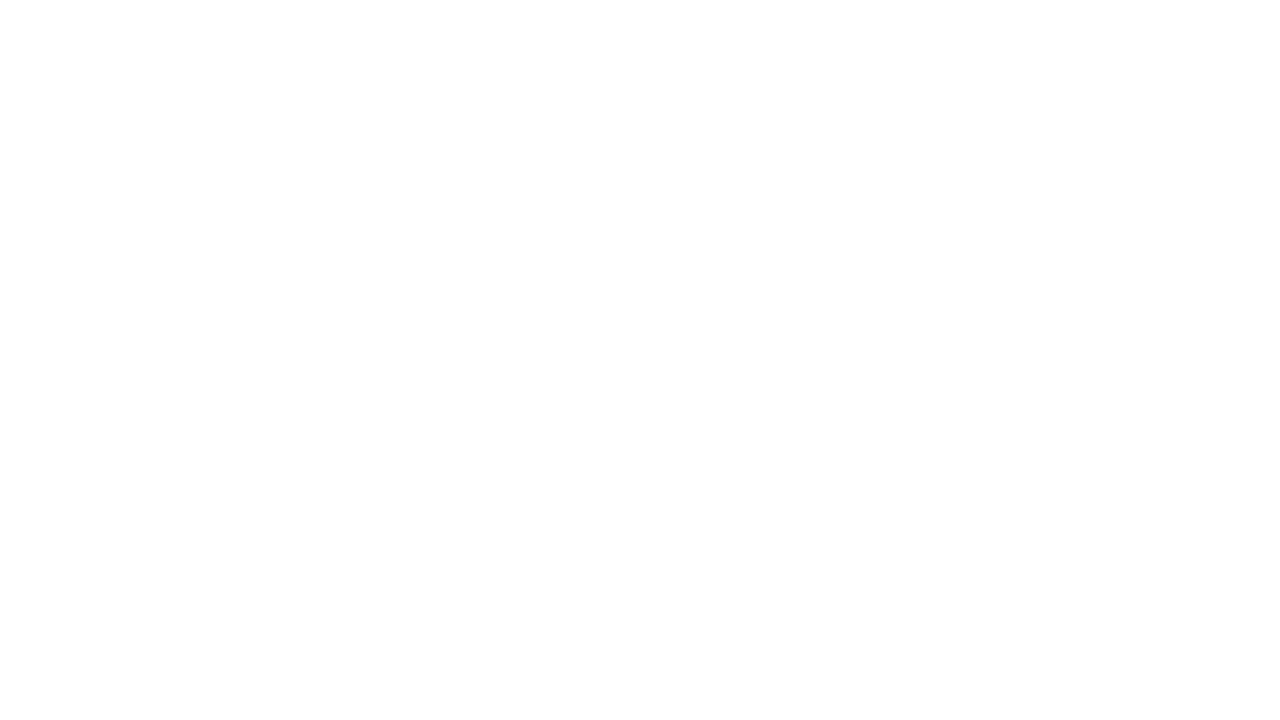

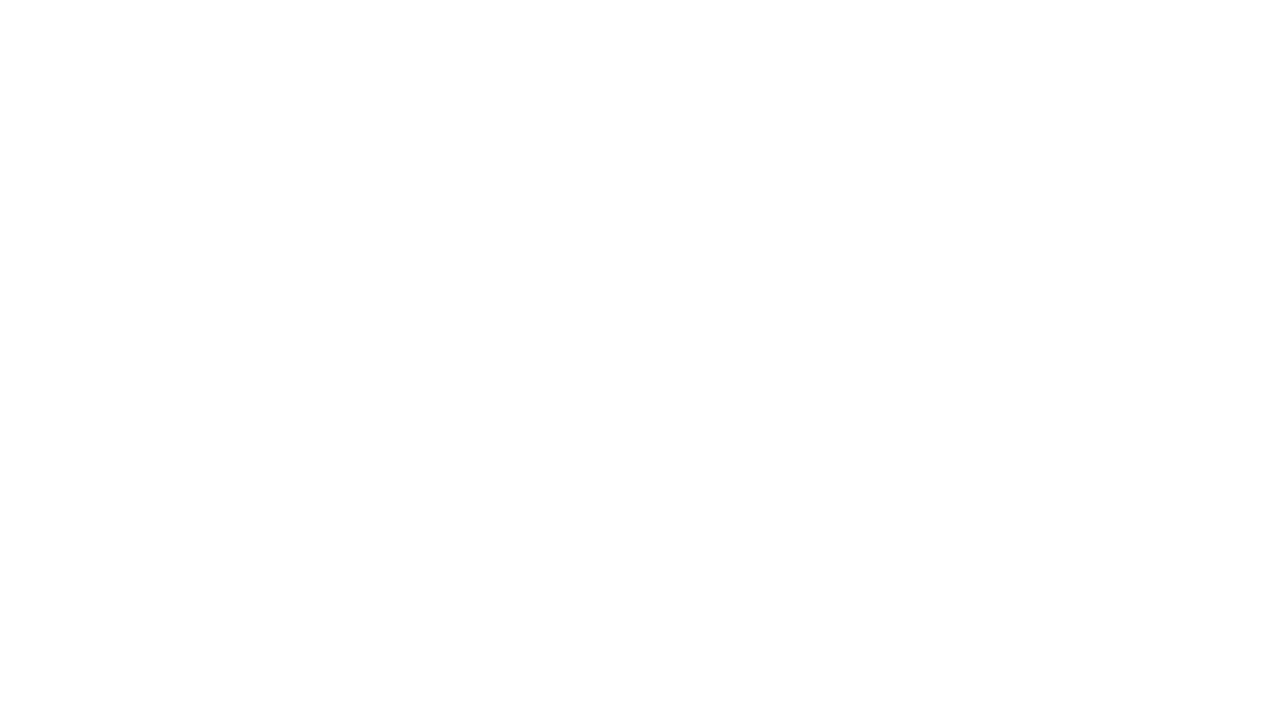